Submits an empty feedback form, clicks Yes on confirmation, and verifies the generic thank you message is displayed with proper green styling.

Starting URL: https://kristinek.github.io/site/tasks/provide_feedback

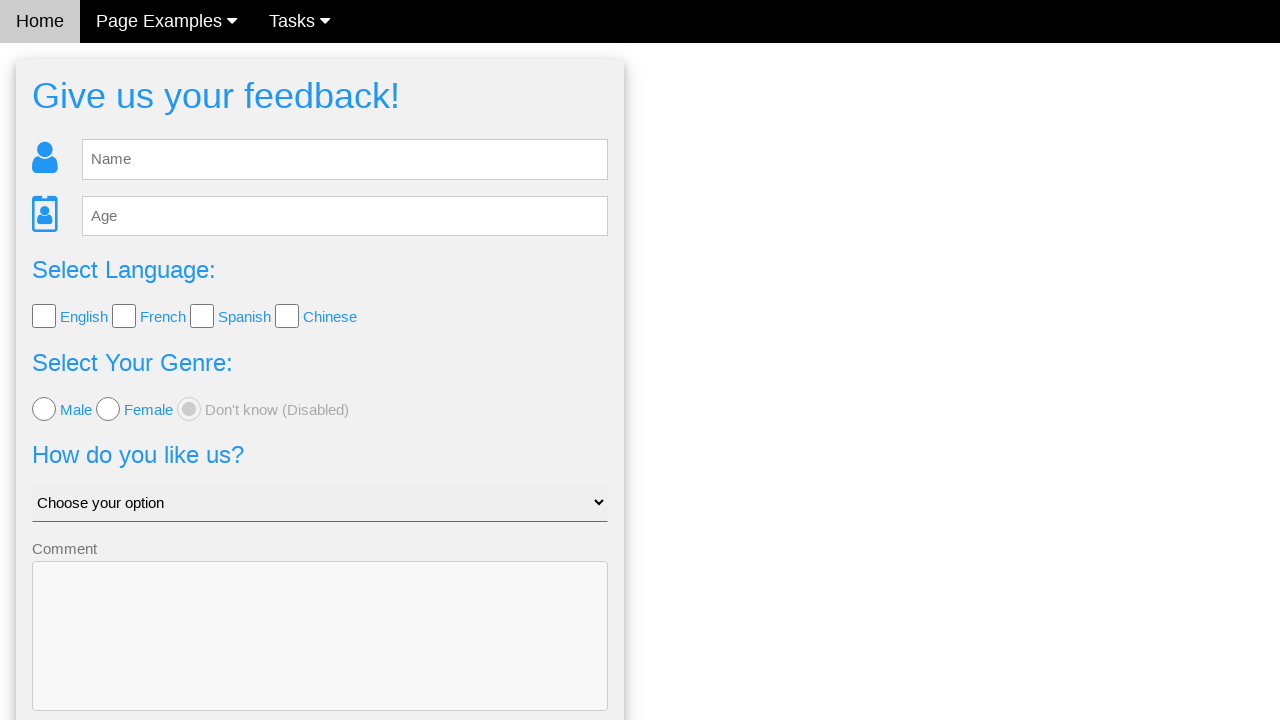

Clicked Send button without entering feedback at (320, 656) on button.w3-btn-block.w3-blue.w3-section
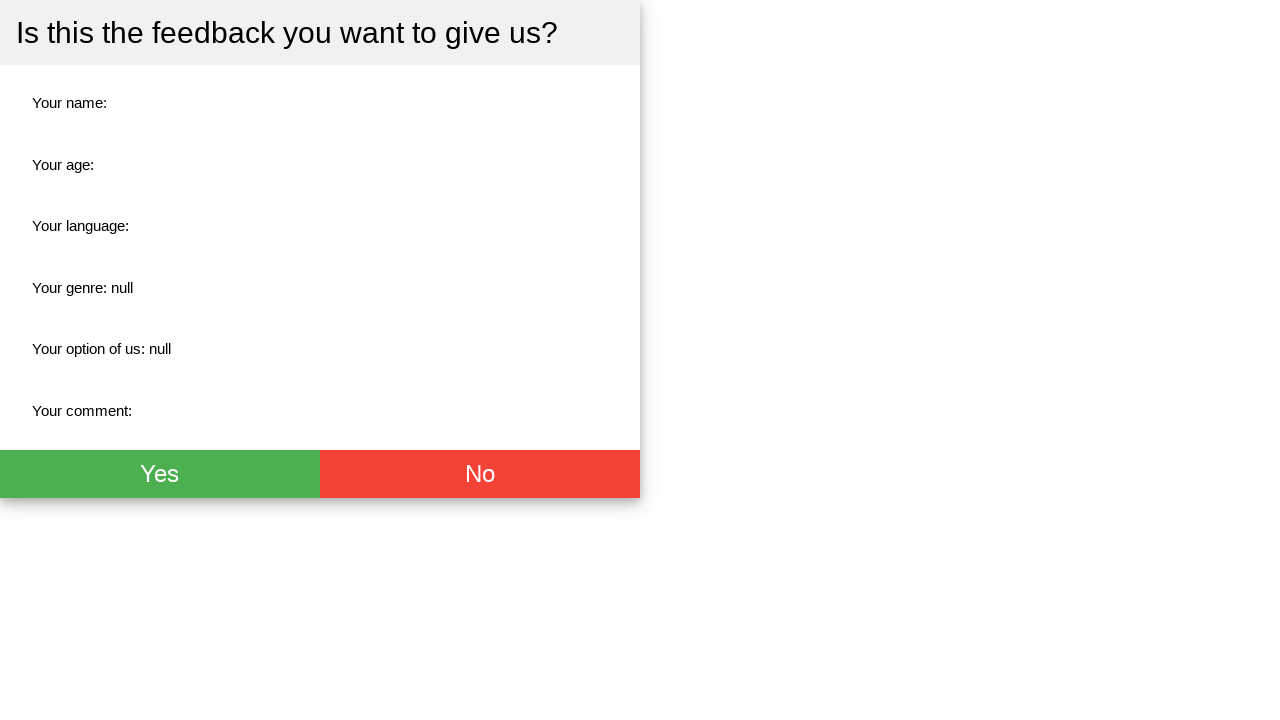

Confirmation dialog appeared with Yes button visible
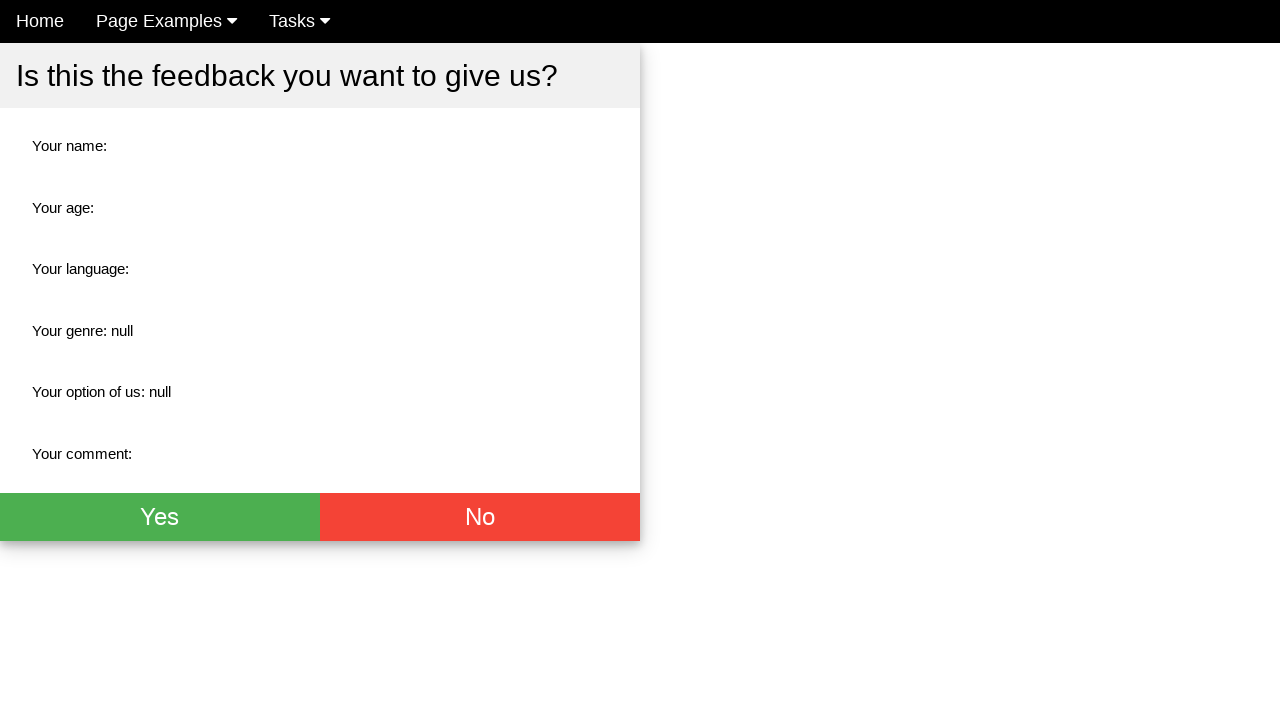

Clicked Yes button on confirmation dialog at (160, 517) on button.w3-btn.w3-green.w3-xlarge
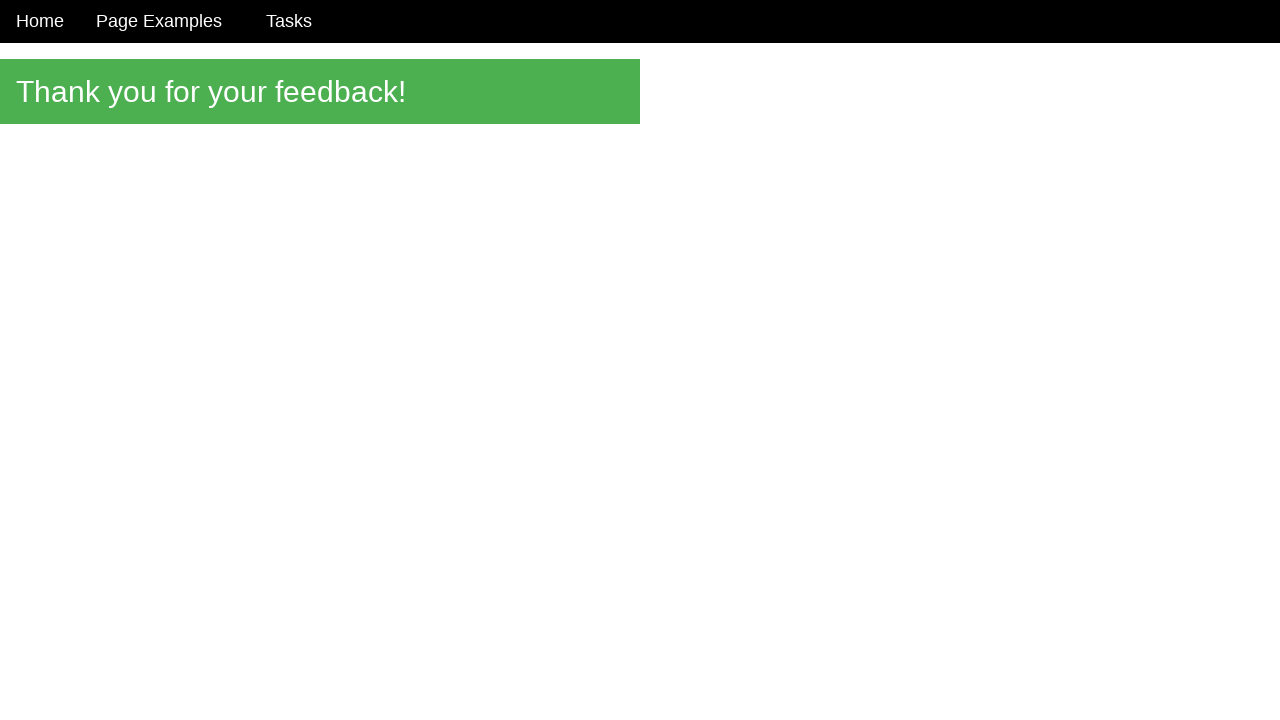

Thank you message element loaded
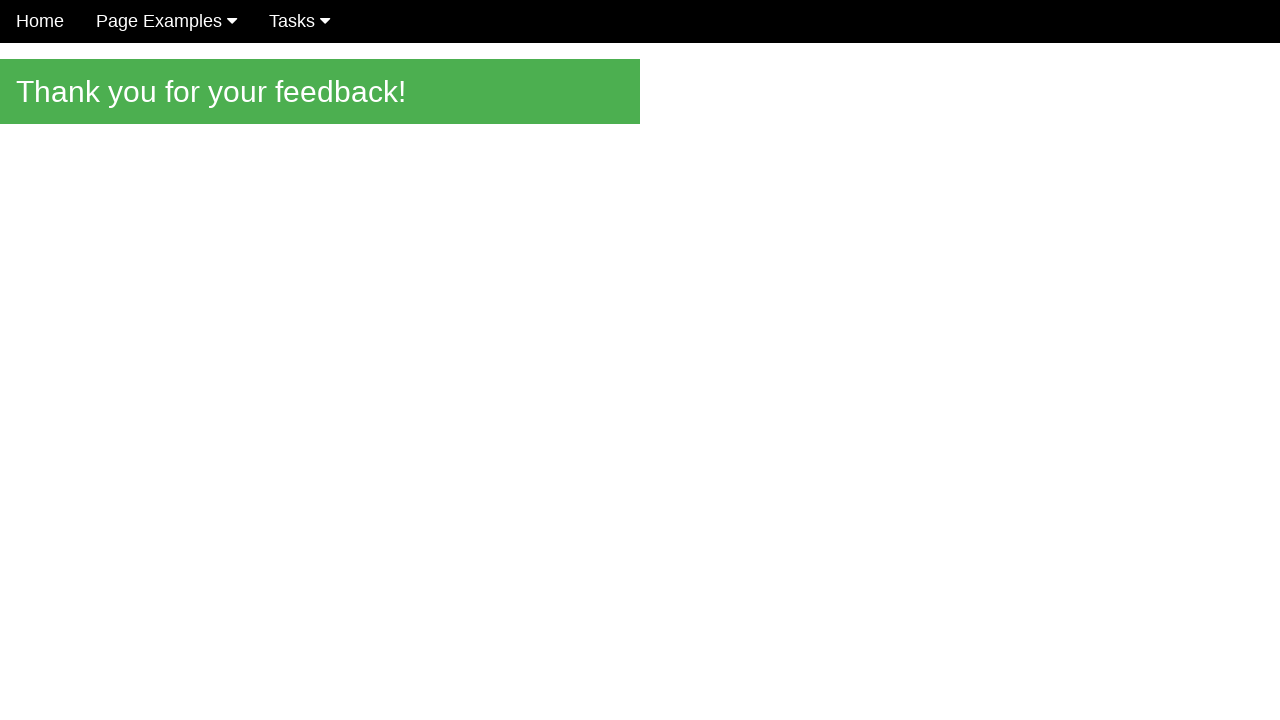

Retrieved message text from #message element
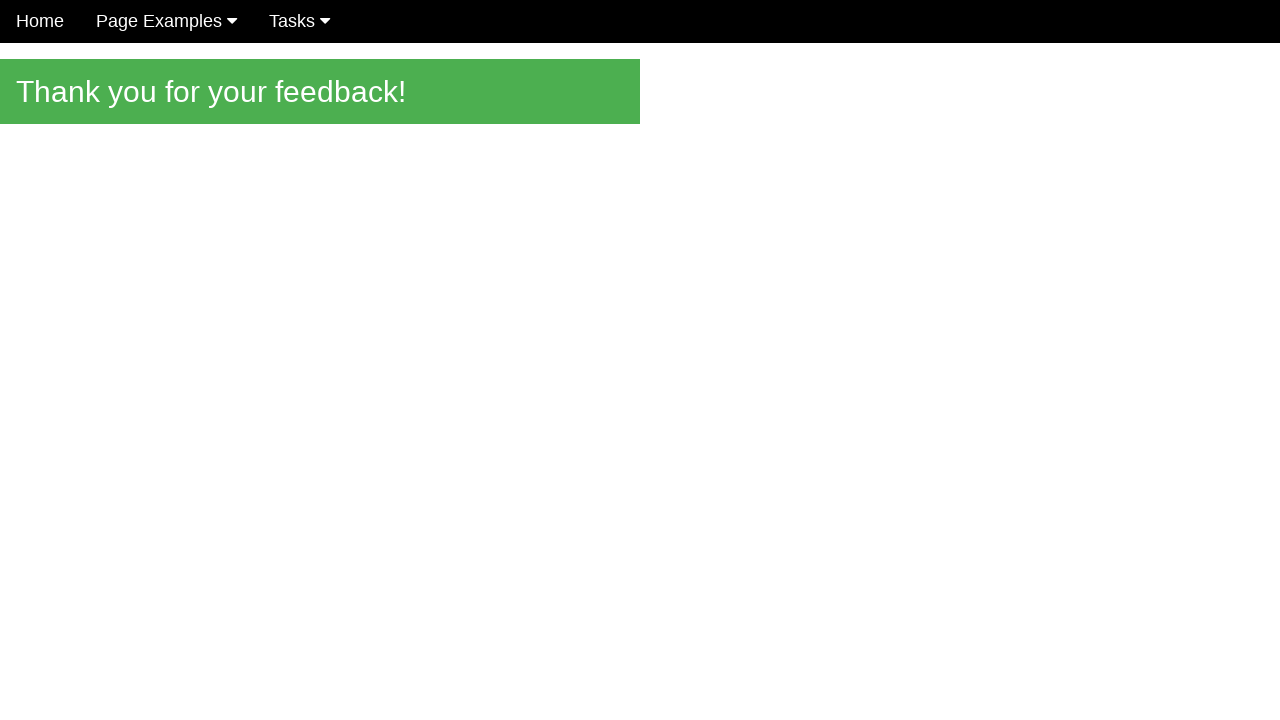

Verified generic thank you message is displayed with correct text
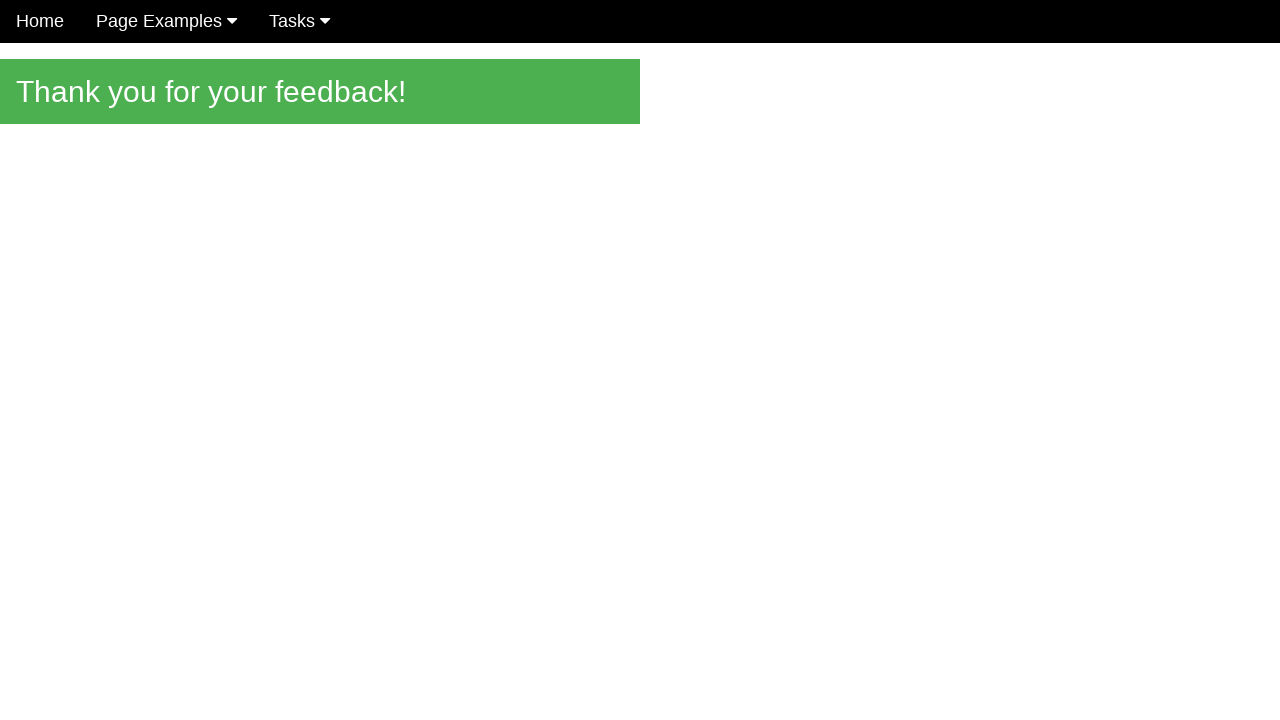

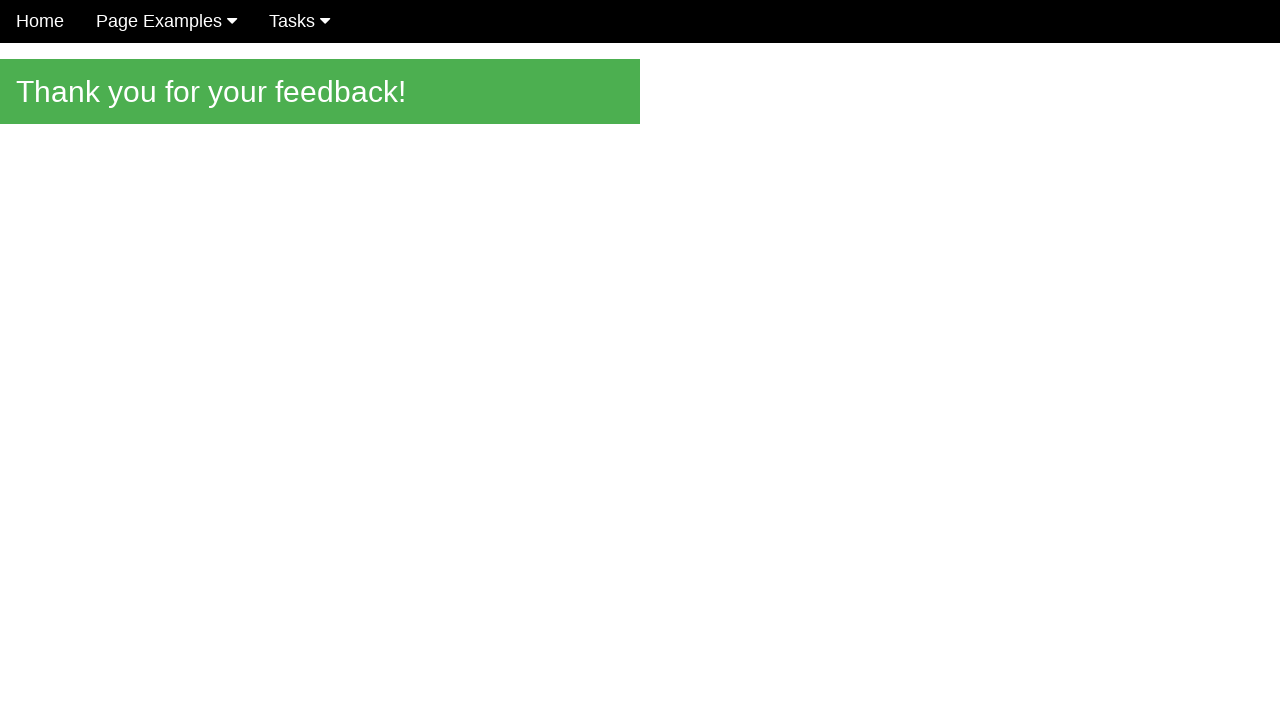